Tests a registration form by filling in user details and checking if the create account button becomes enabled after form completion

Starting URL: https://idorenyinankoh.github.io/loginPage/

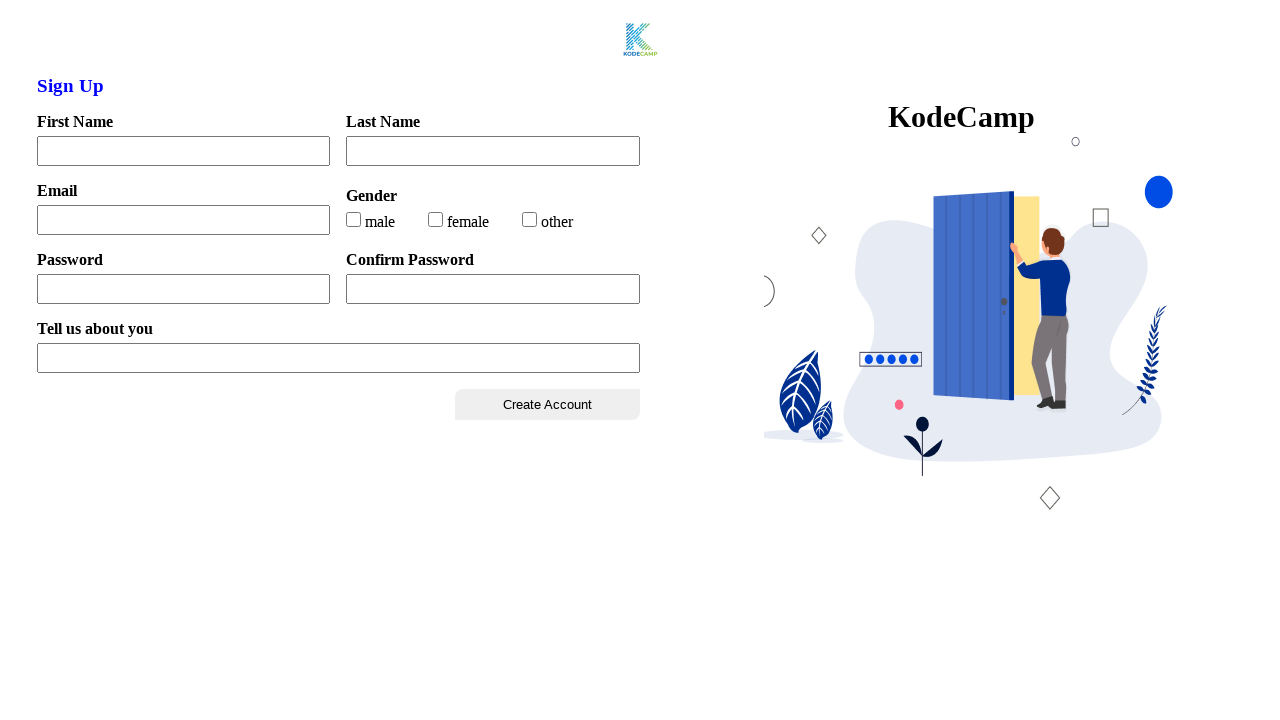

Checked if Create Account button is initially enabled
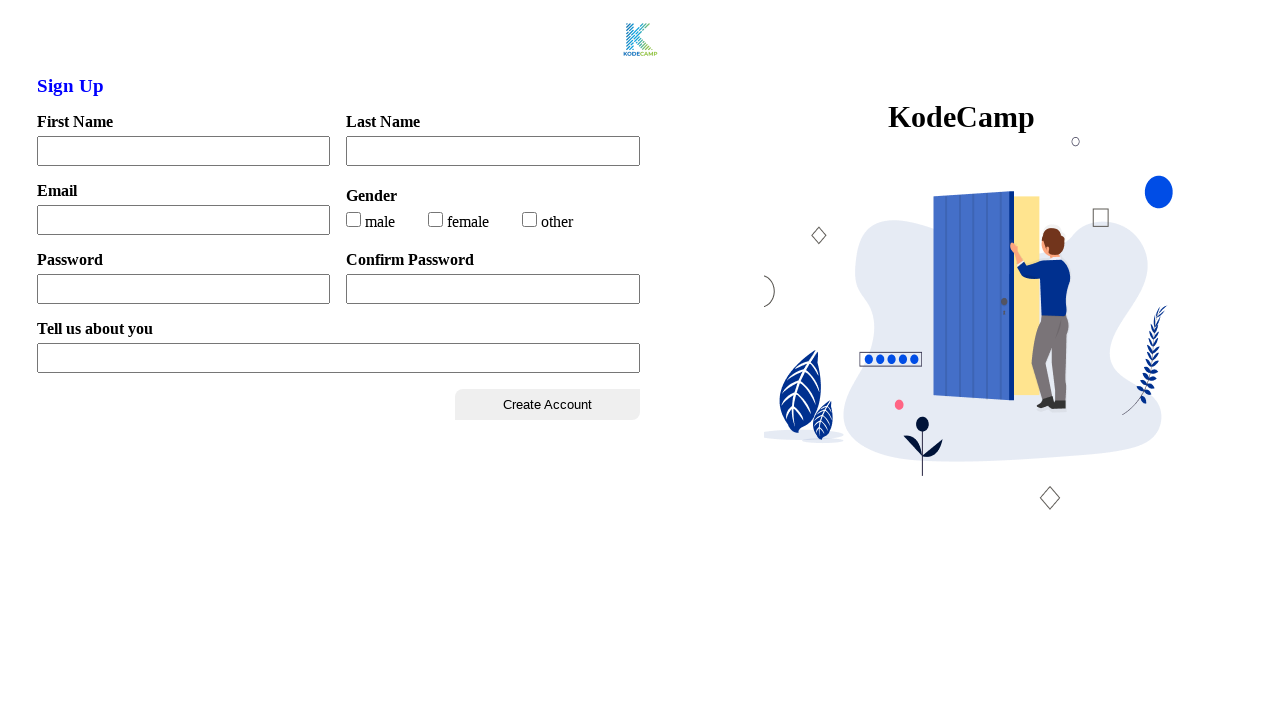

Filled first name field with 'Ola' on //input[@id='firstName']
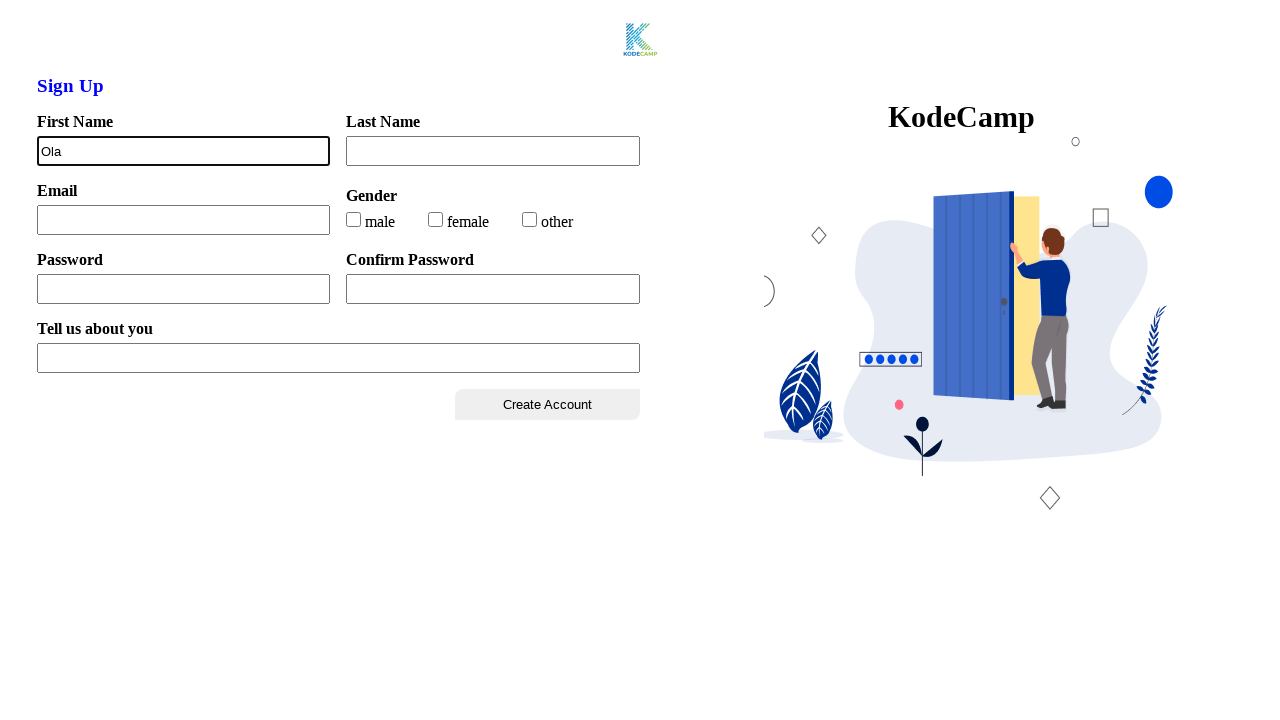

Filled last name field with 'Brown' on //input[@id='lastName']
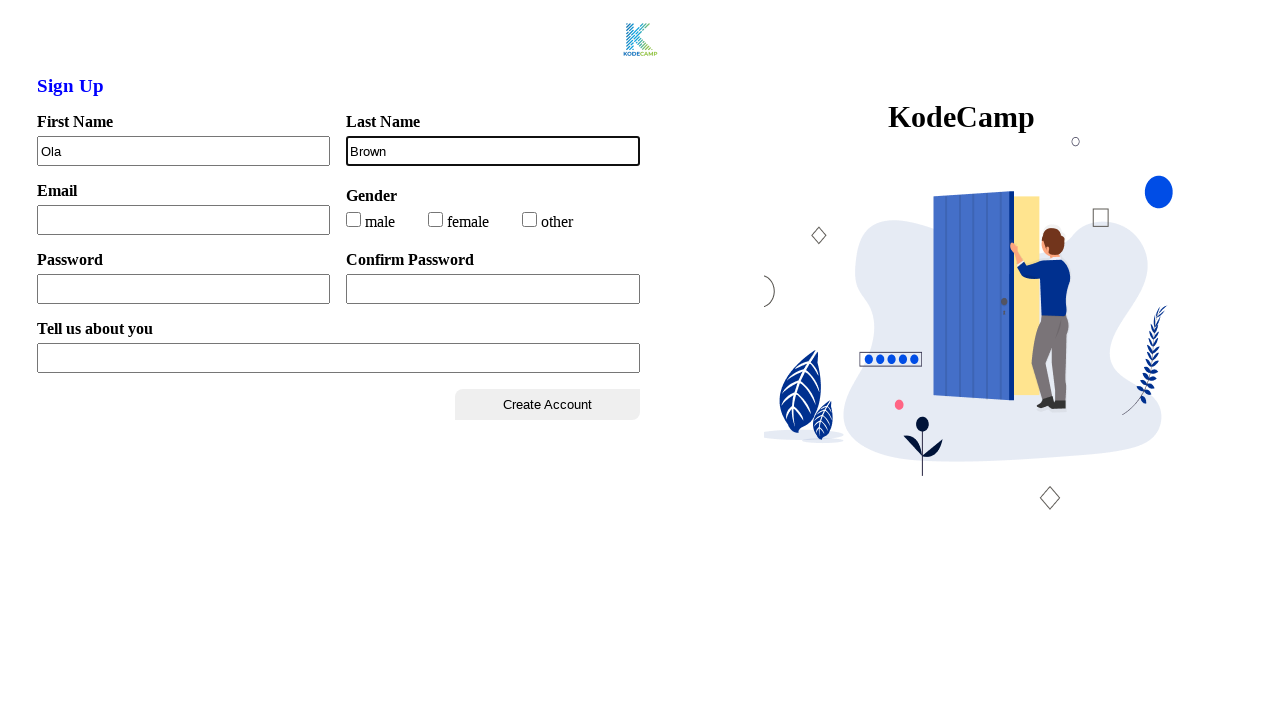

Filled email field with 'abc@123.com' on //input[@id='email']
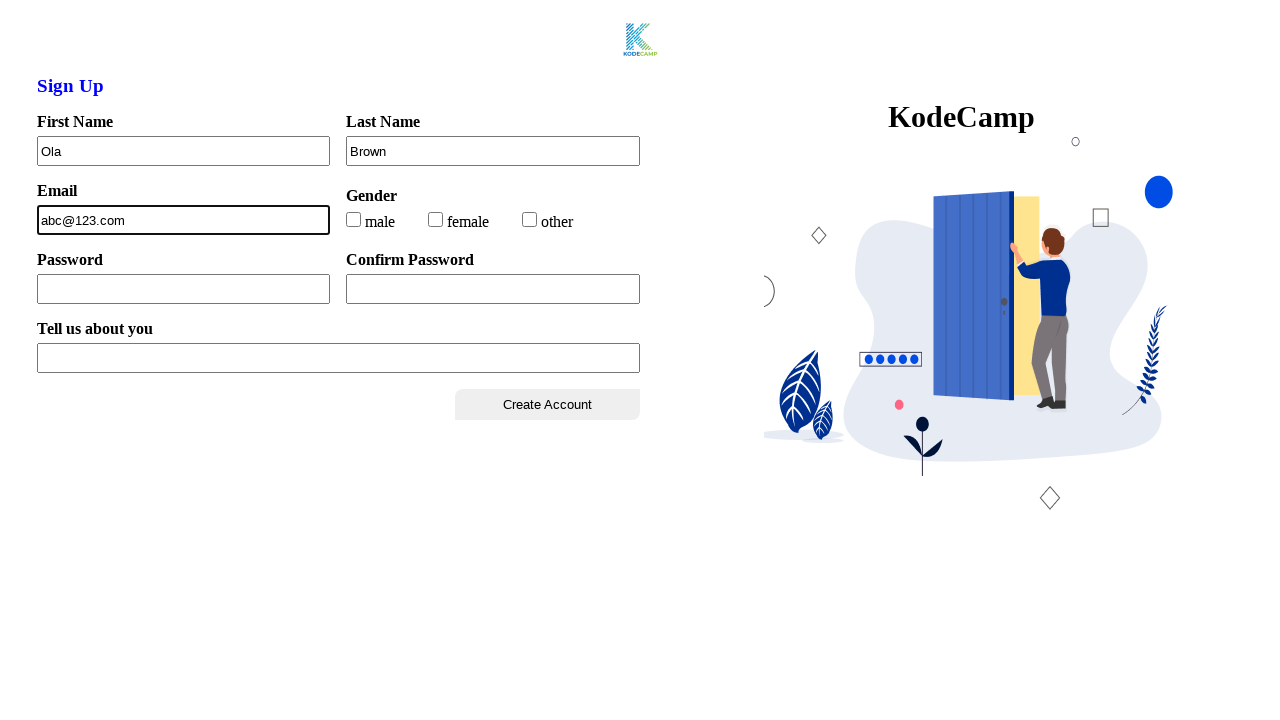

Selected female gender option at (436, 219) on xpath=//input[@id='female']
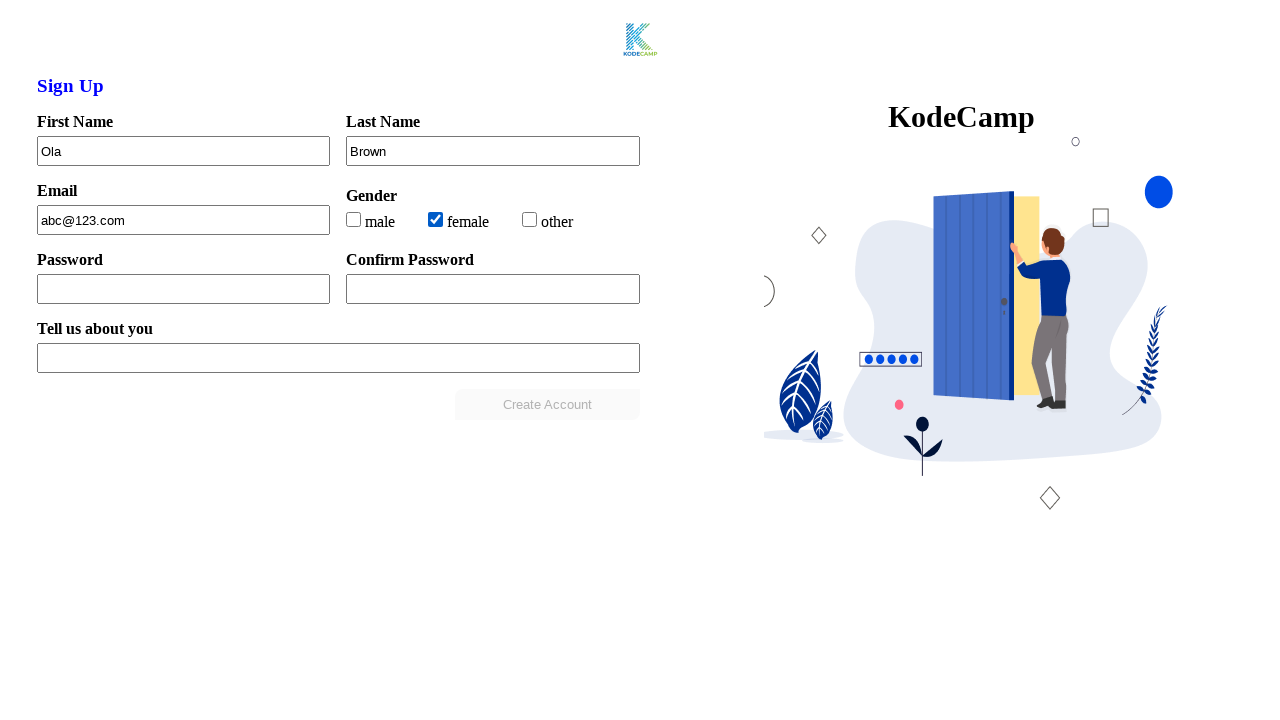

Filled password field with 'Pass11' on //input[@id='password']
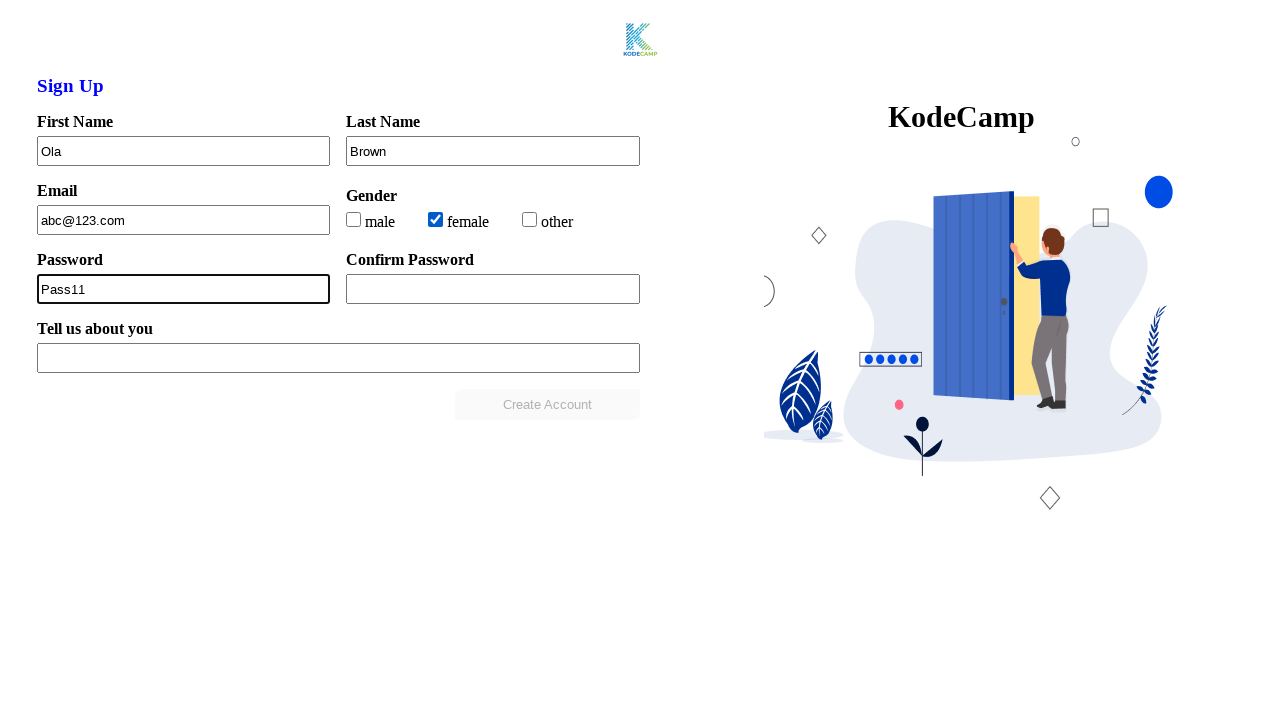

Filled confirm password field with 'Pass11' on //input[@id='confirmPass']
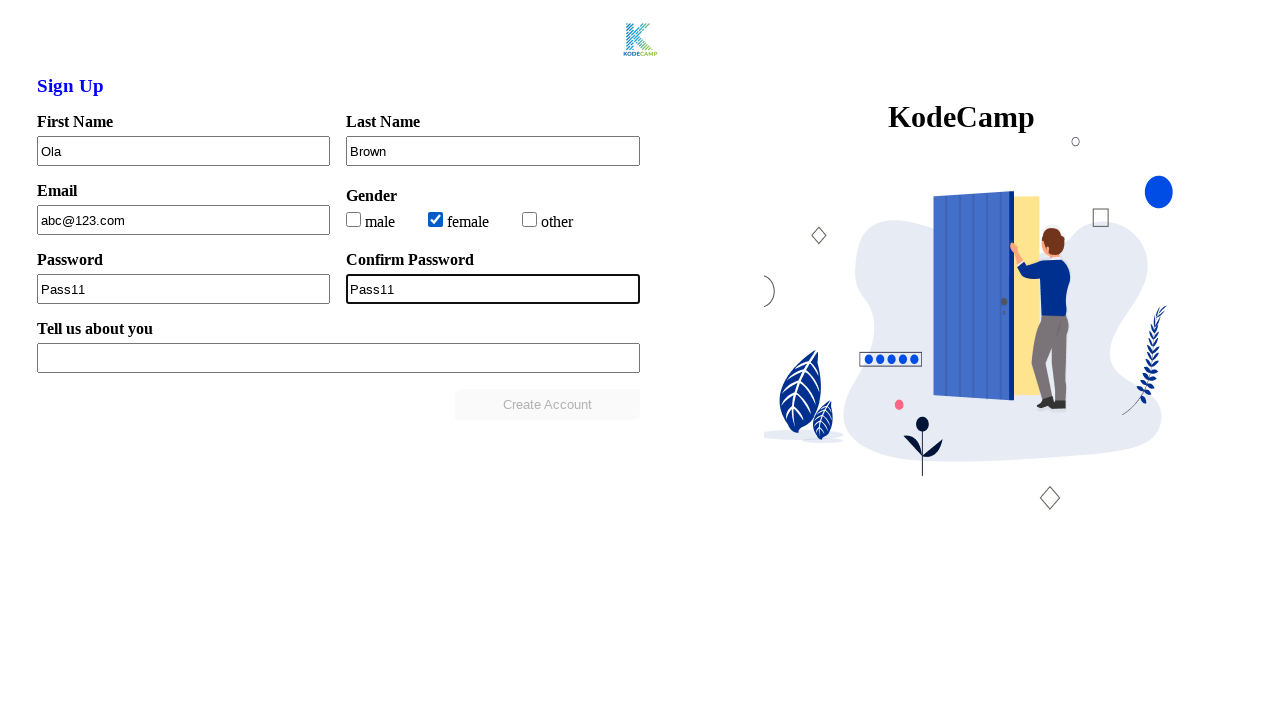

Filled experience level field with 'Explanation' on //input[@id='xpLevel']
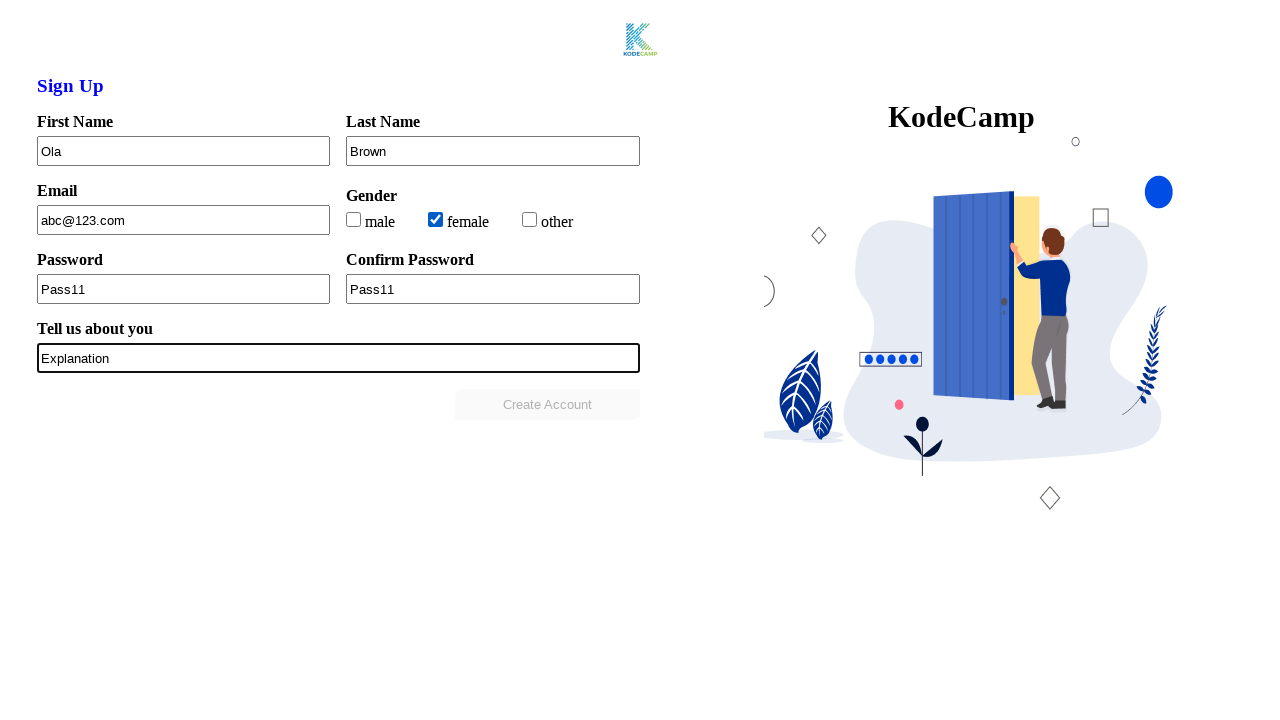

Waited 5 seconds for form validation
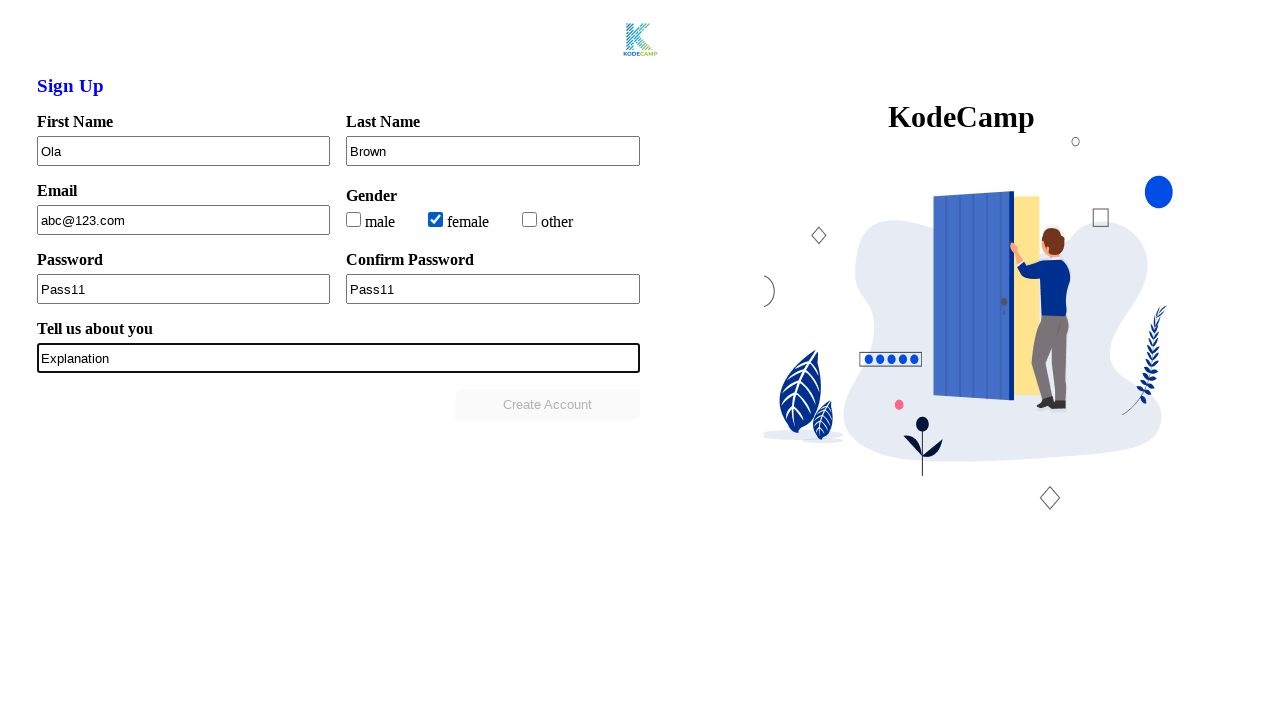

Checked if Create Account button is enabled after form completion
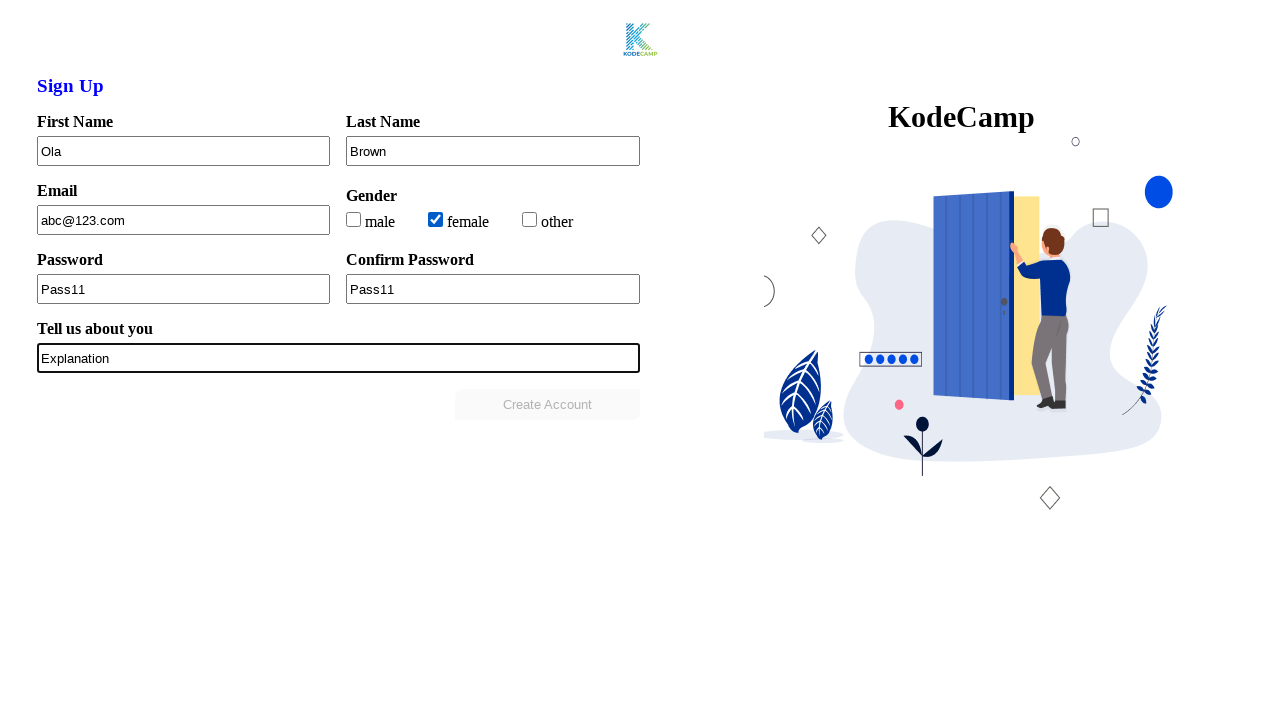

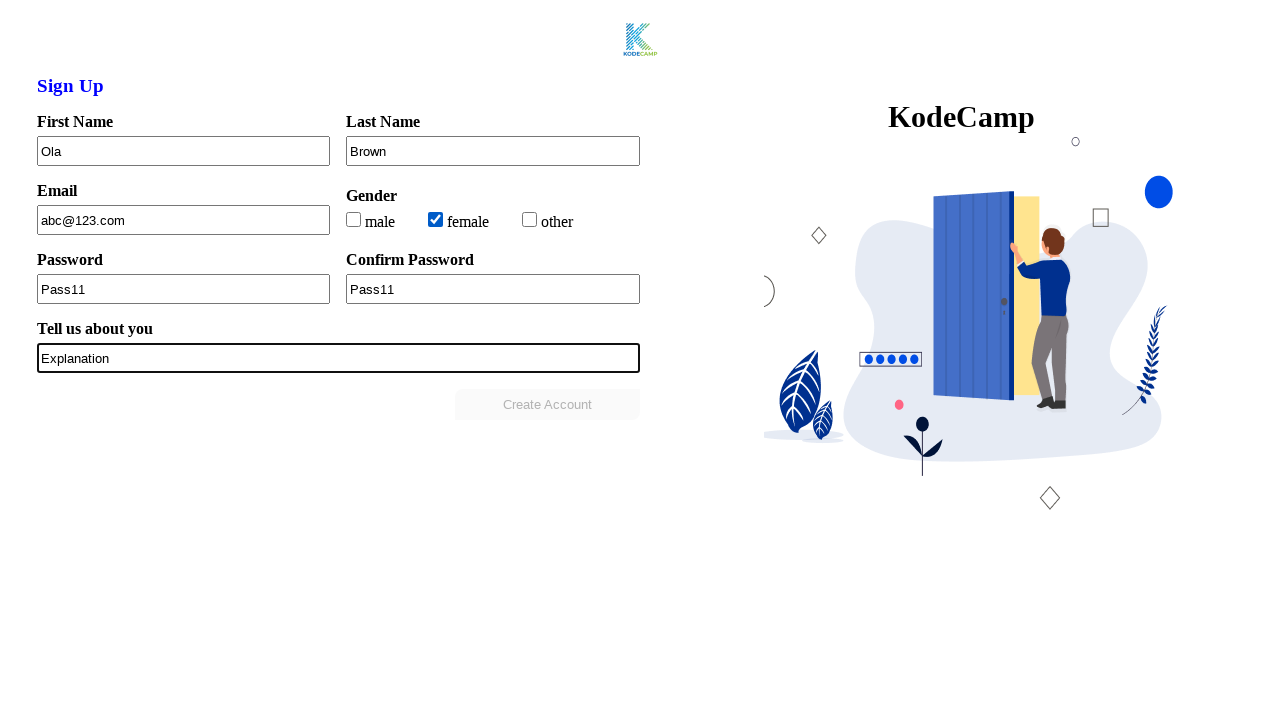